Tests form submission by filling in full name, email, current address and permanent address fields, then submitting the form and verifying the output

Starting URL: http://demoqa.com/text-box

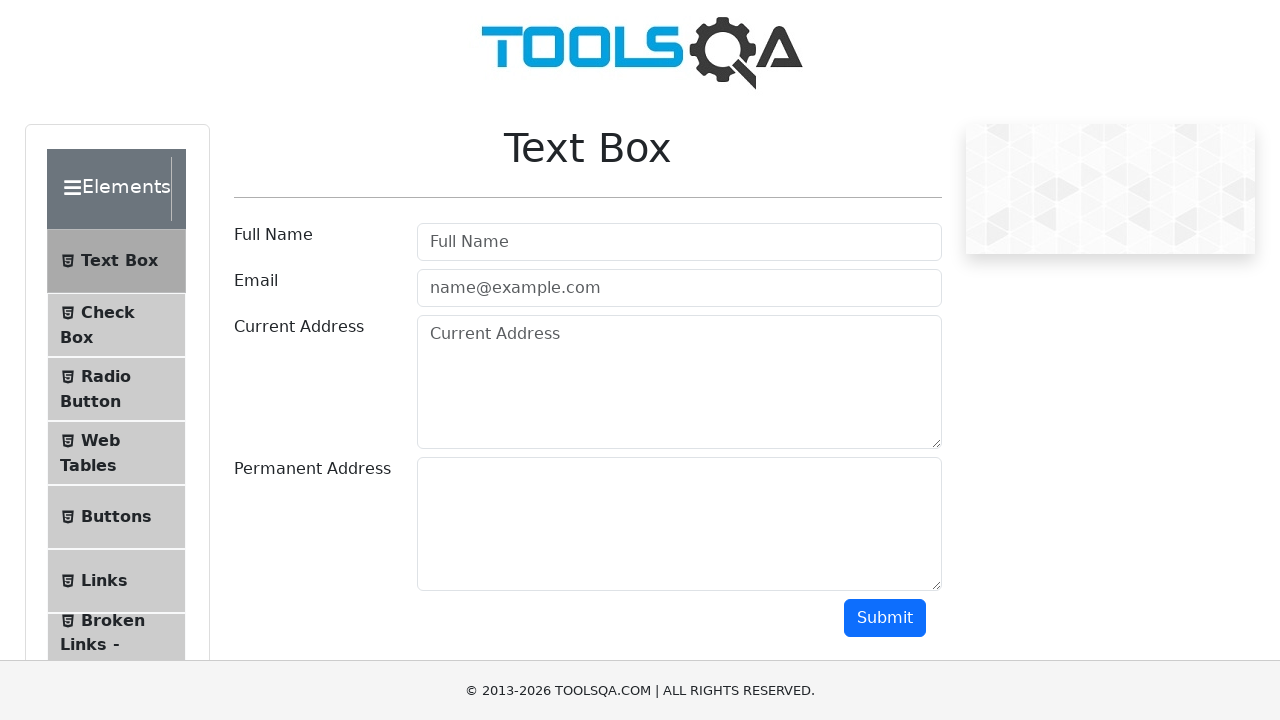

Filled full name field with 'Automation' on #userName
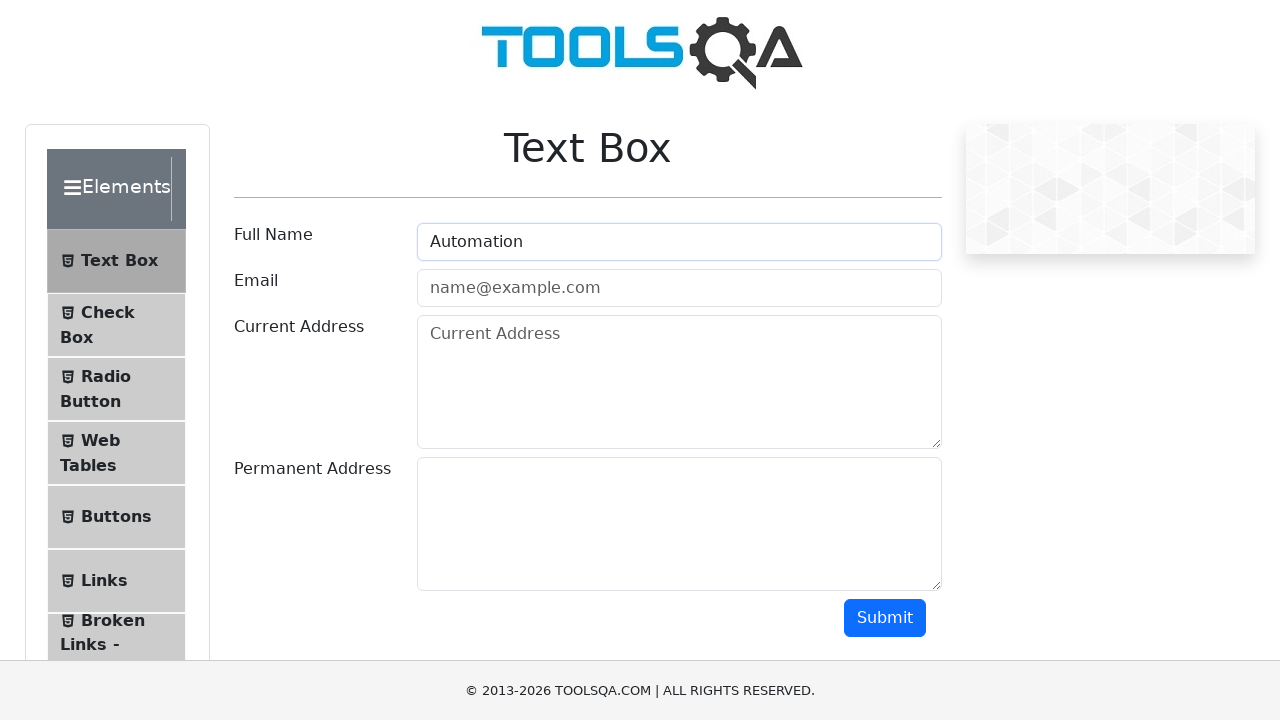

Filled email field with 'Testing@gmail.com' on #userEmail
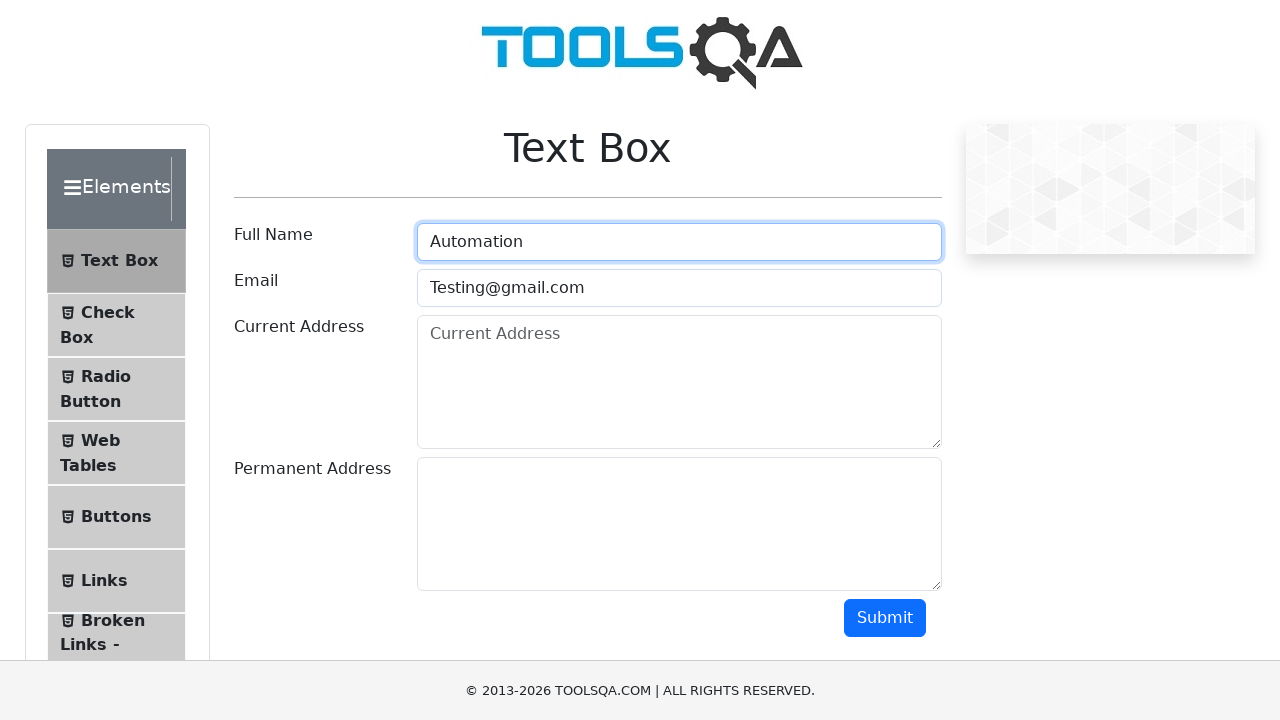

Filled current address field with 'Testing Current Address' on textarea#currentAddress
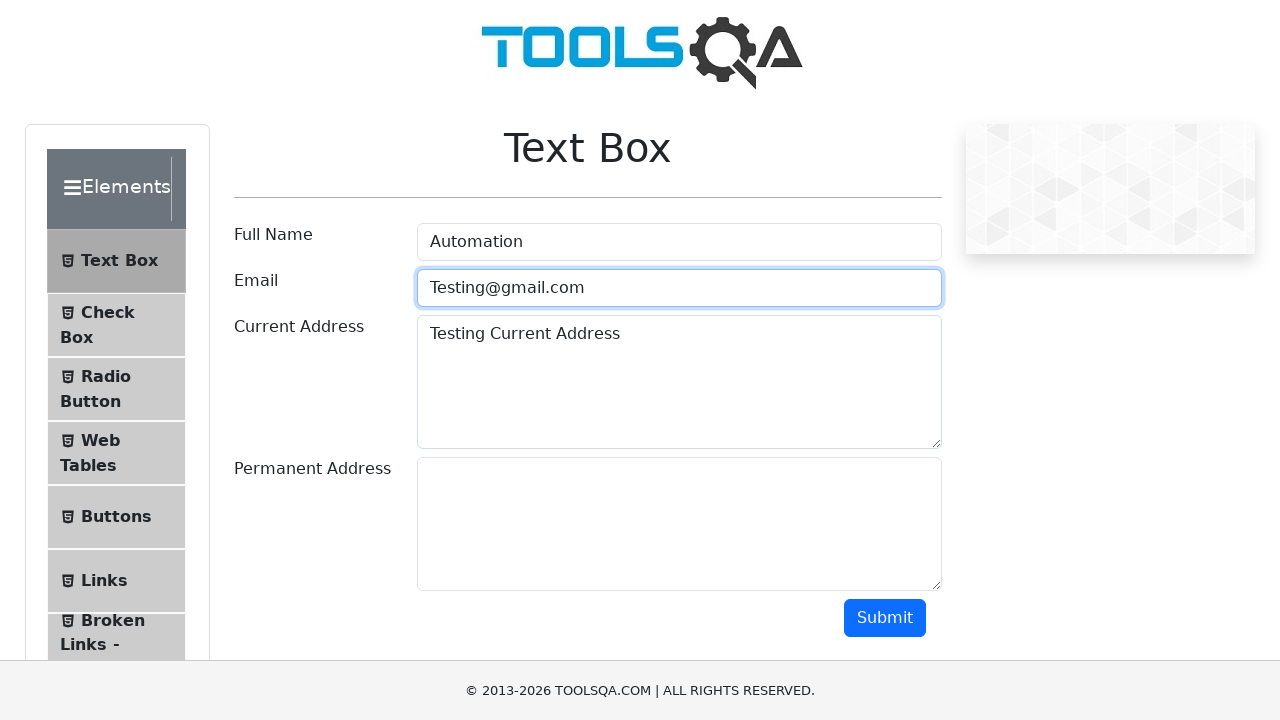

Filled permanent address field with 'Testing Permanent Address' on textarea#permanentAddress
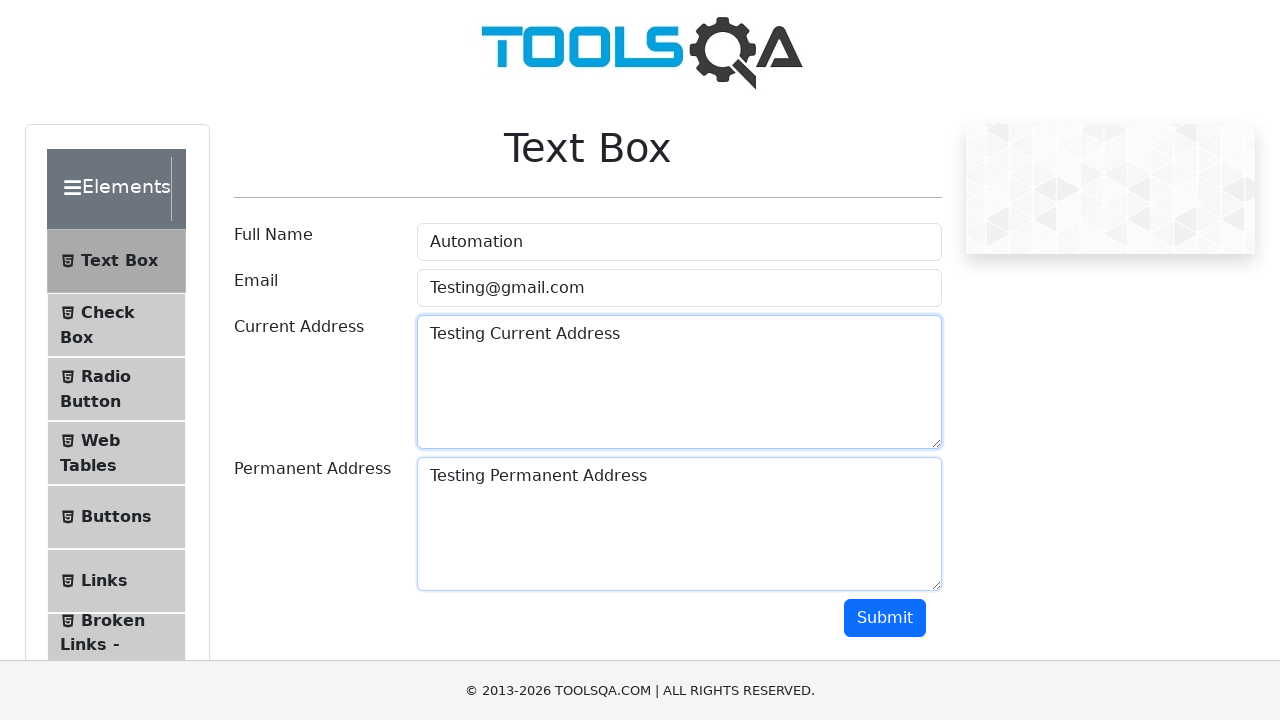

Clicked submit button to submit the form at (885, 618) on #submit
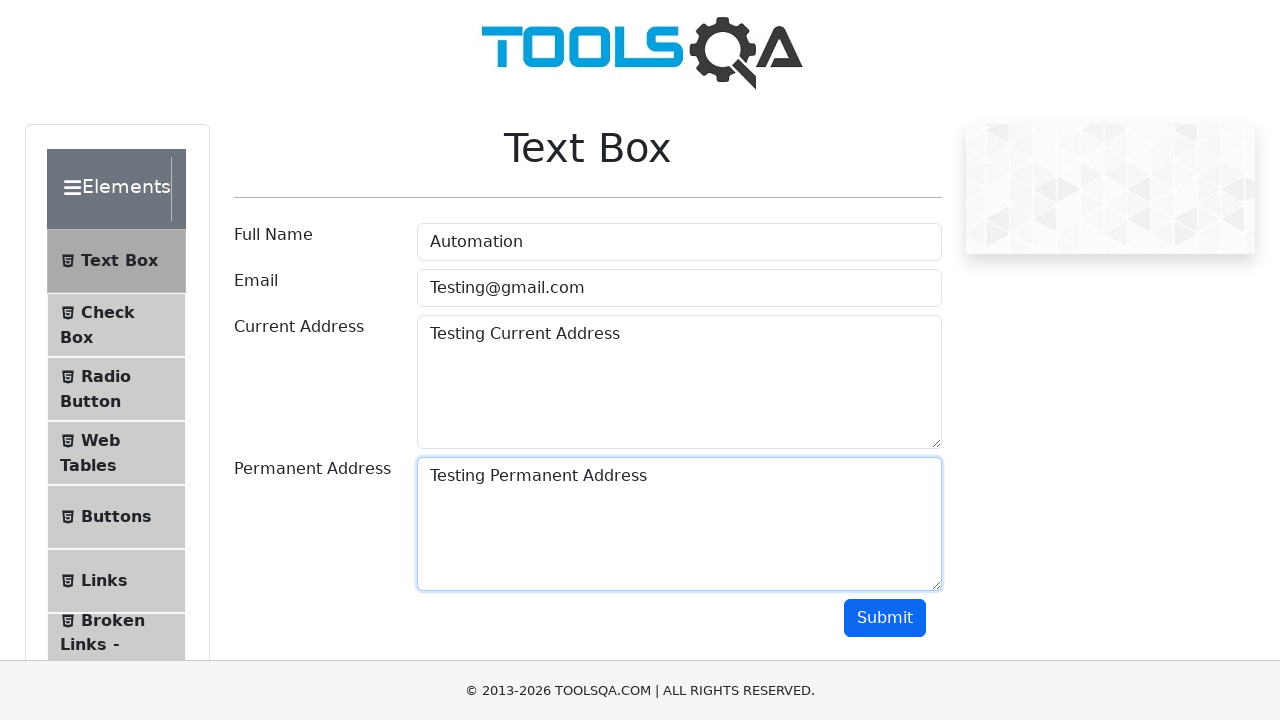

Form output appeared with submitted data
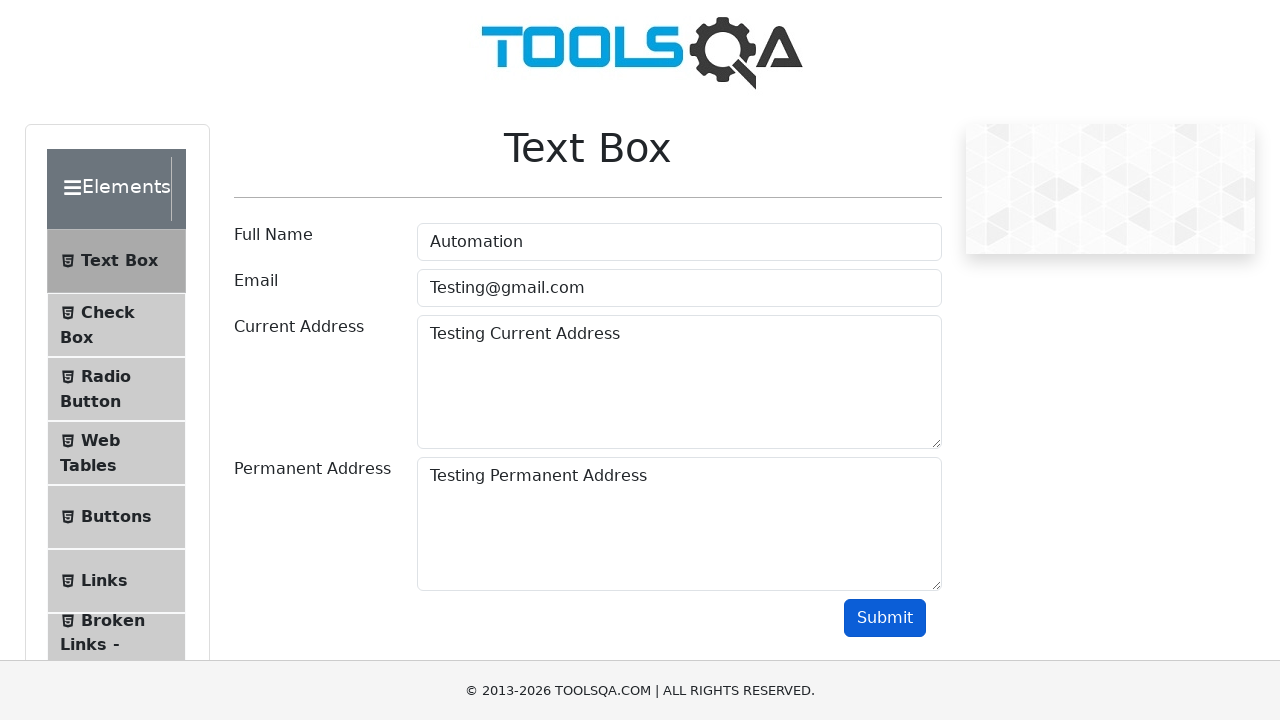

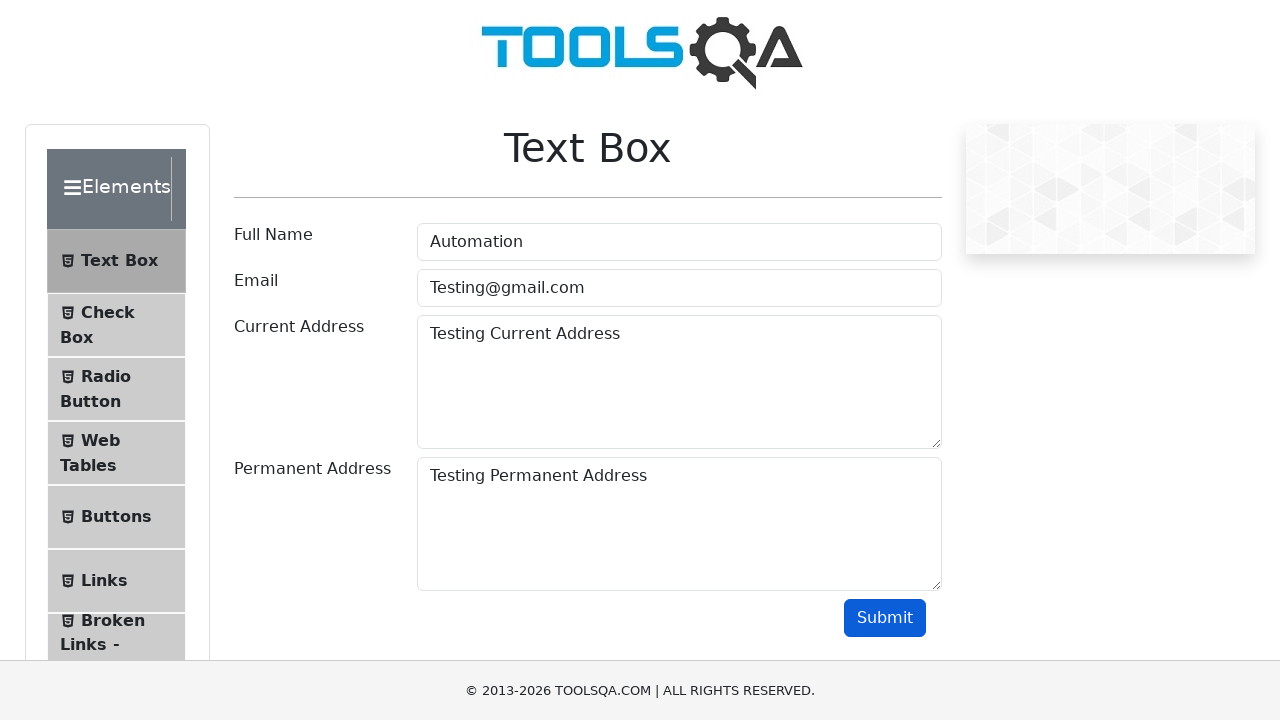